Navigates to Sauce Labs' guinea-pig test page and verifies the page loads by checking the title

Starting URL: https://saucelabs.com/test/guinea-pig

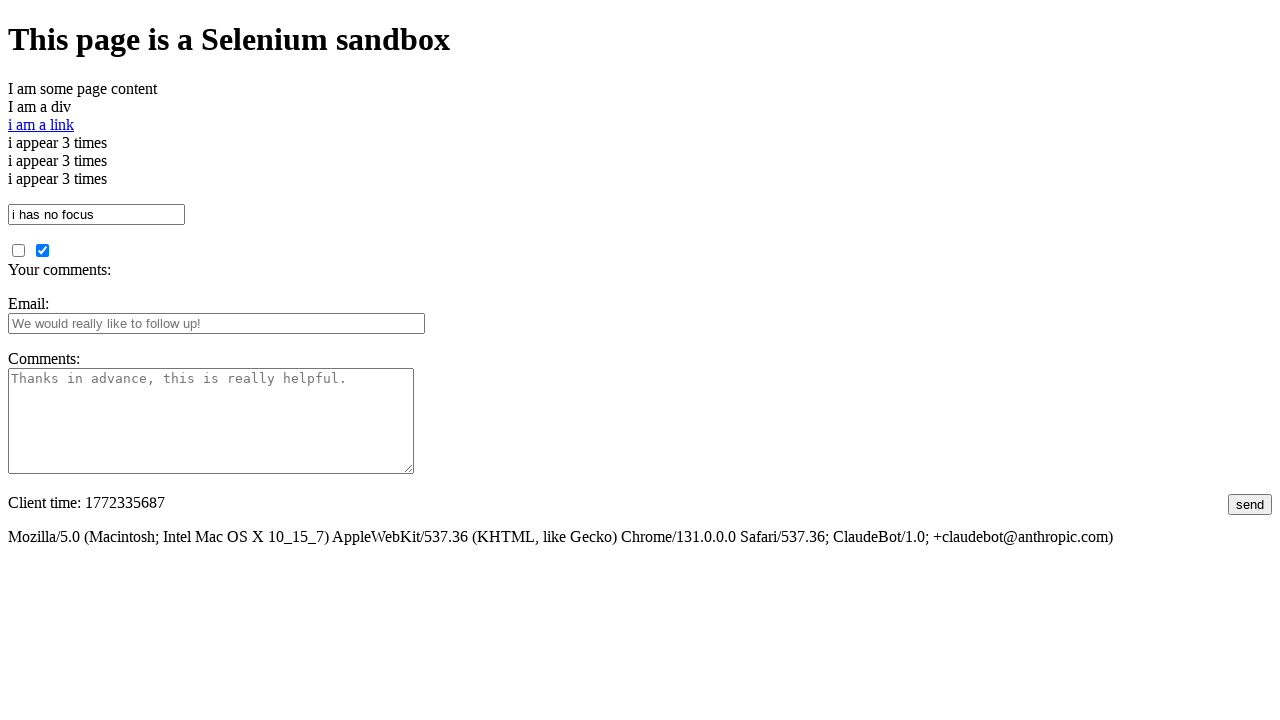

Navigated to Sauce Labs guinea-pig test page
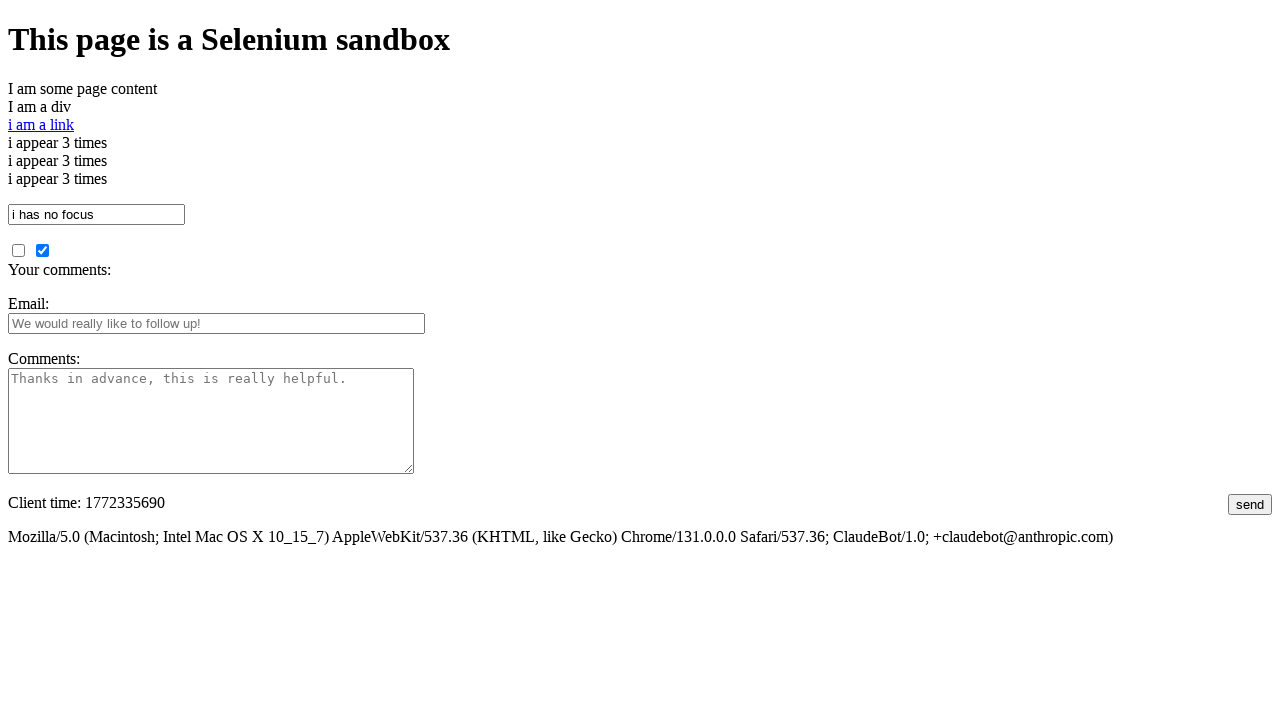

Page reached domcontentloaded state
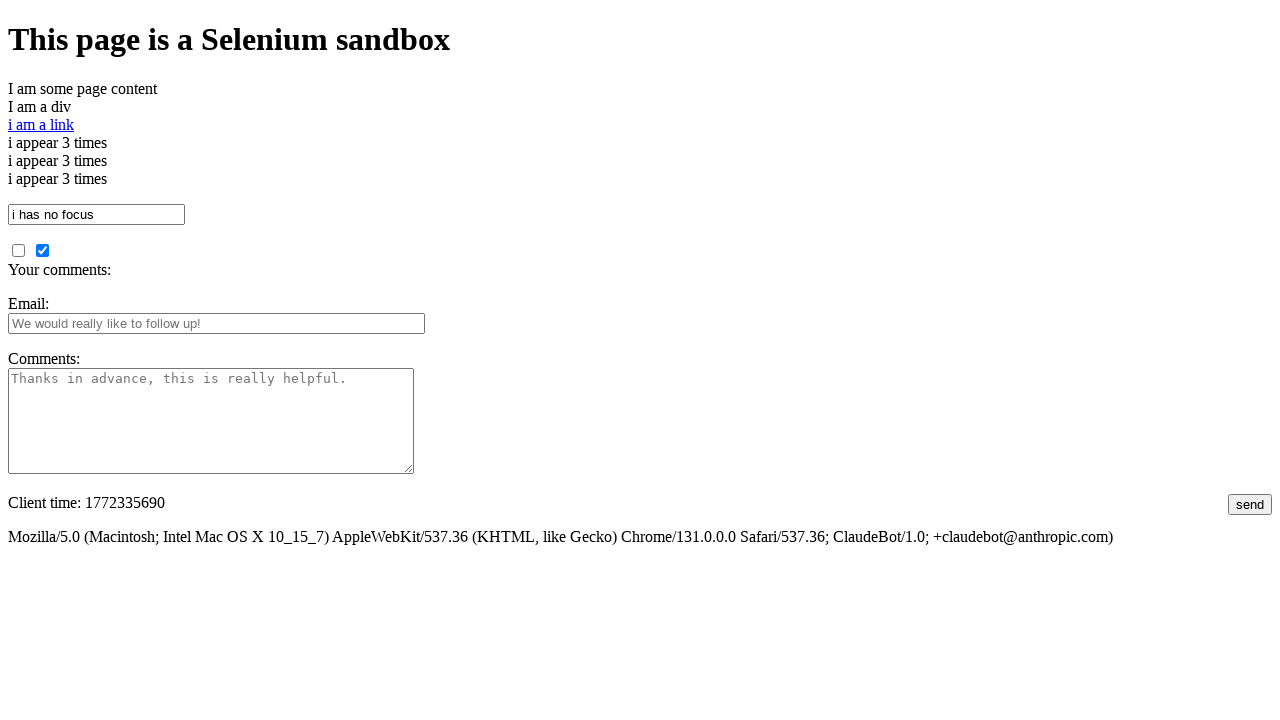

Retrieved page title: I am a page title - Sauce Labs
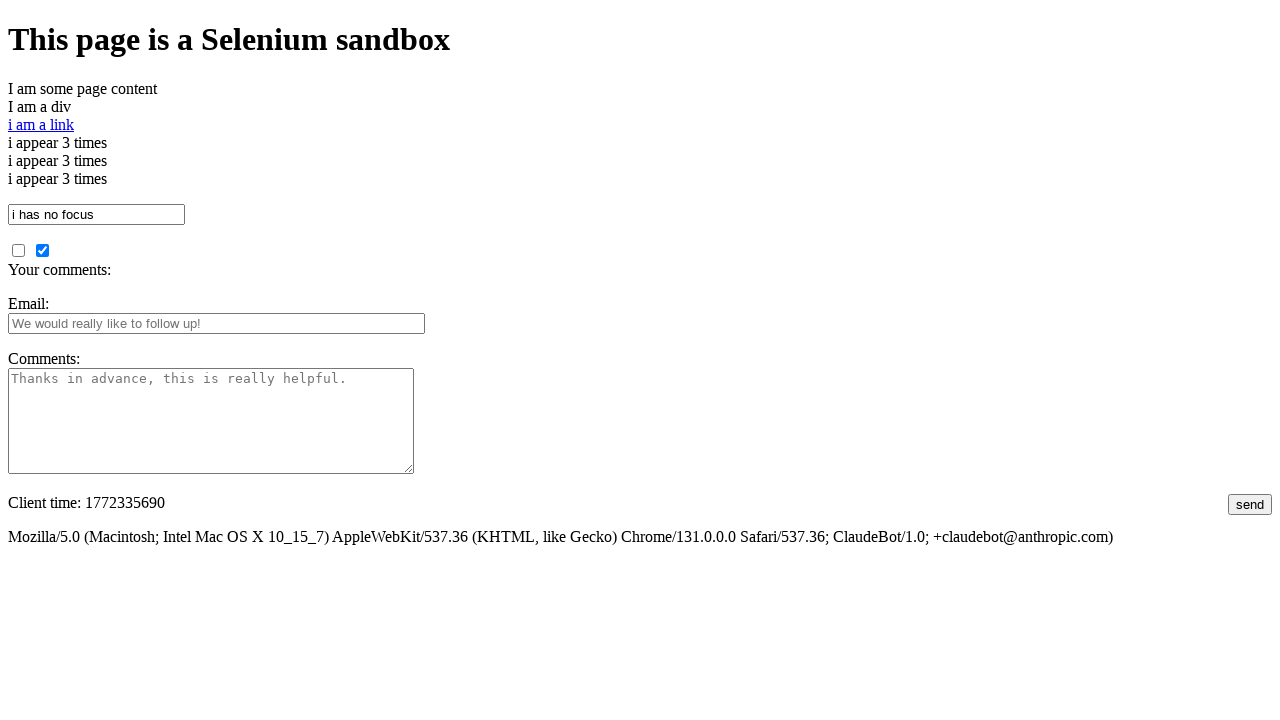

Printed page title to console
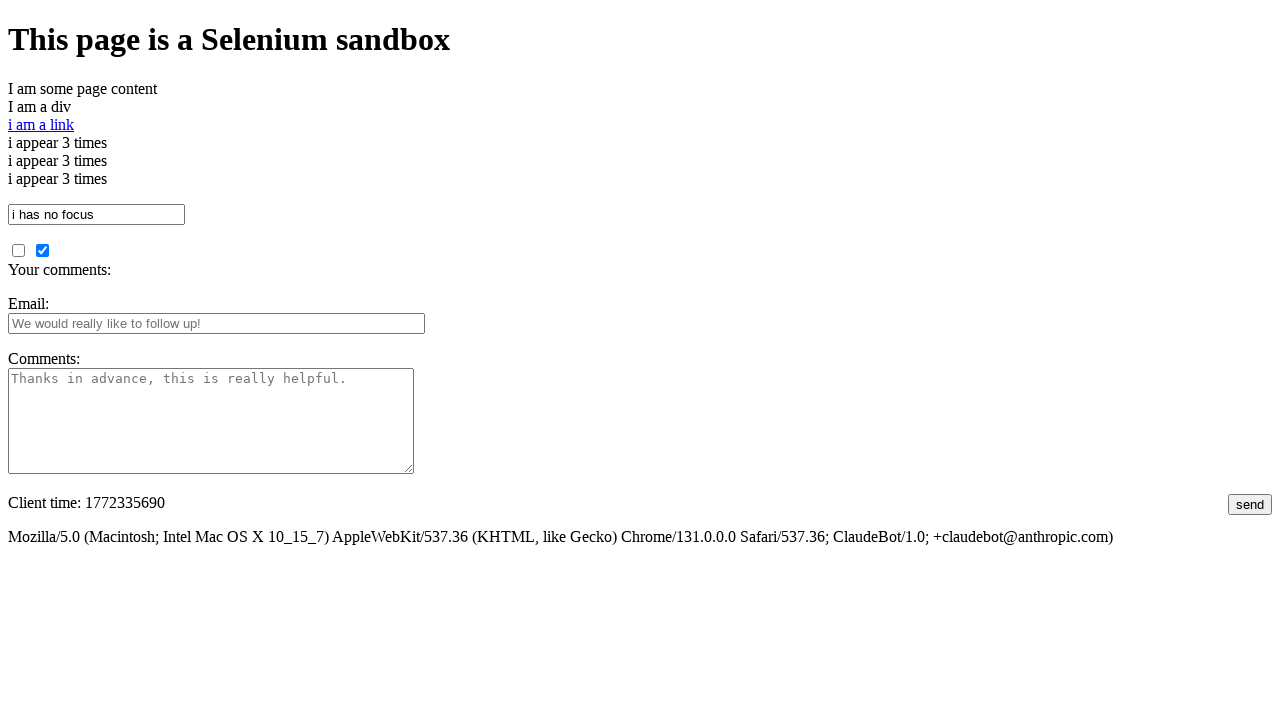

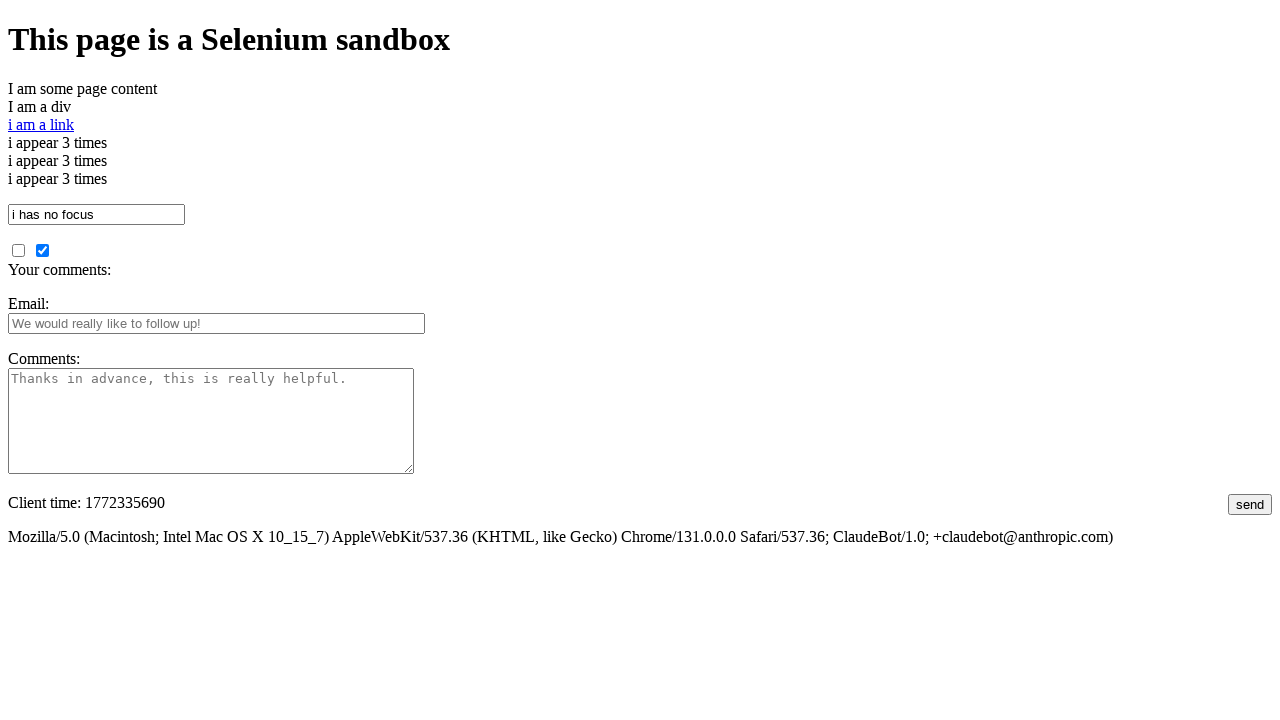